Tests newsletter signup form by filling in first name, last name, and email fields, then clicking the sign up button to submit the form.

Starting URL: https://secure-retreat-92358.herokuapp.com/

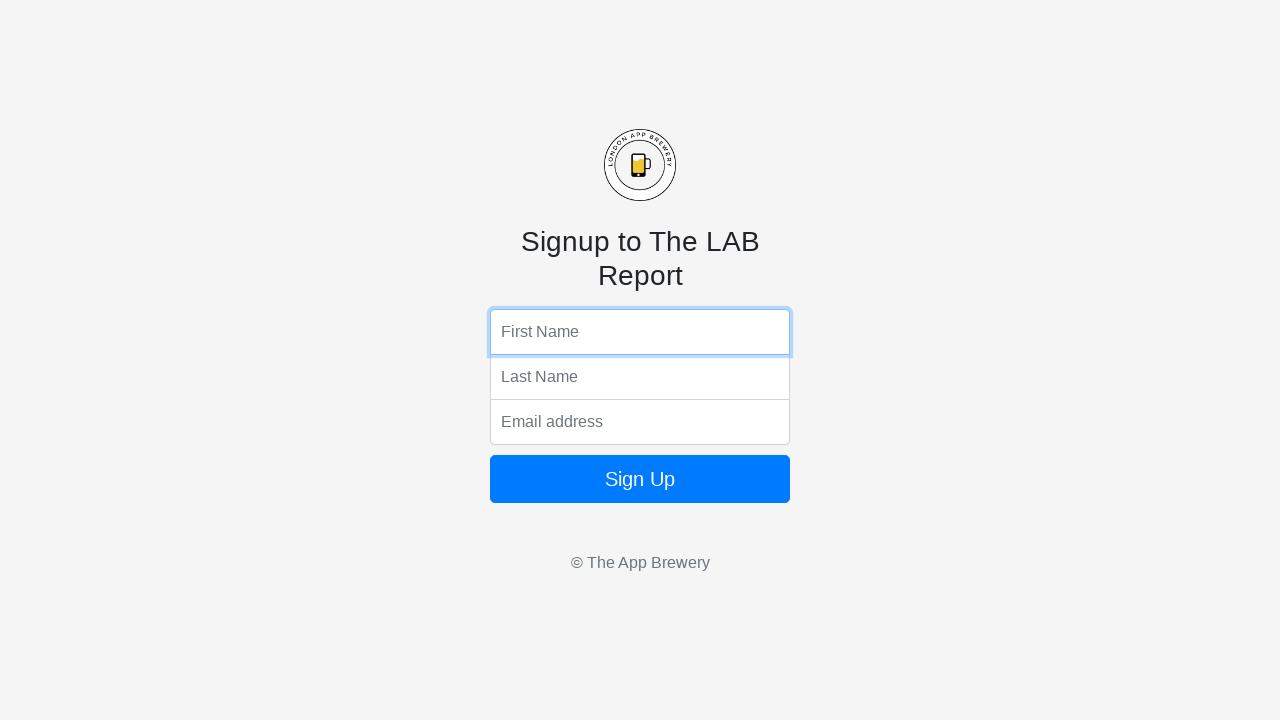

Navigated to newsletter signup page
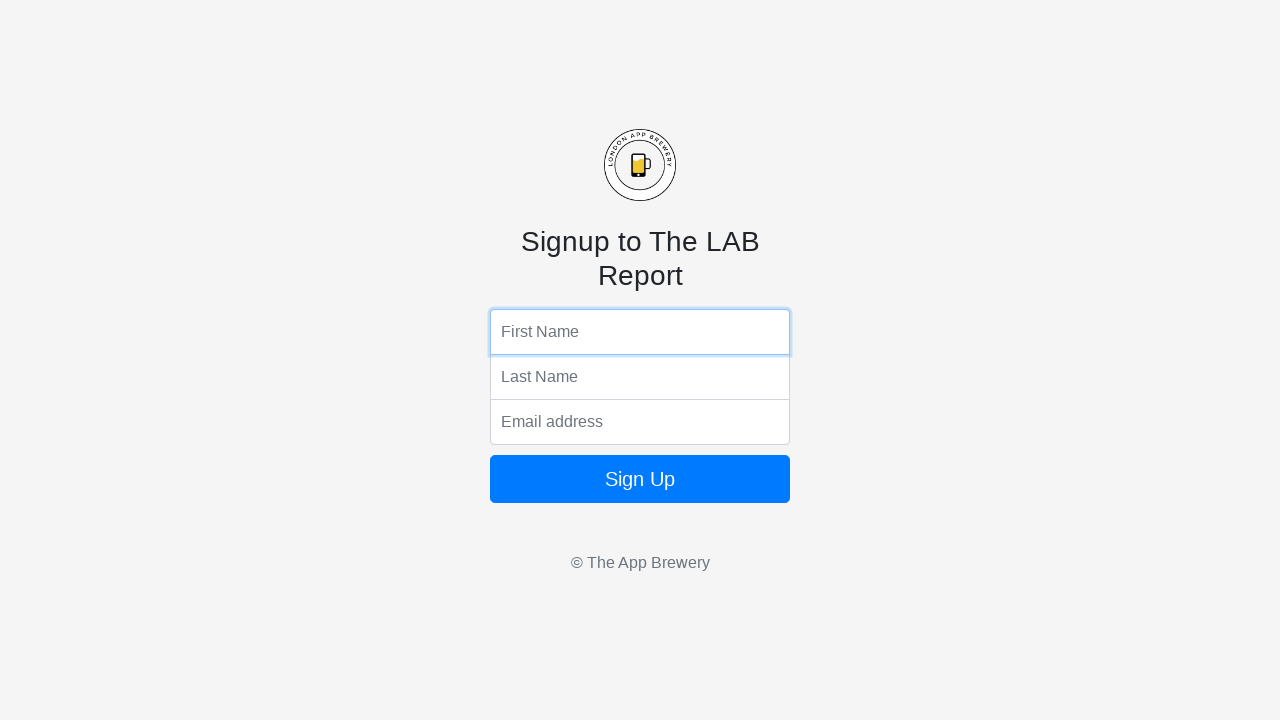

Filled first name field with 'Marcus' on input[name='fName']
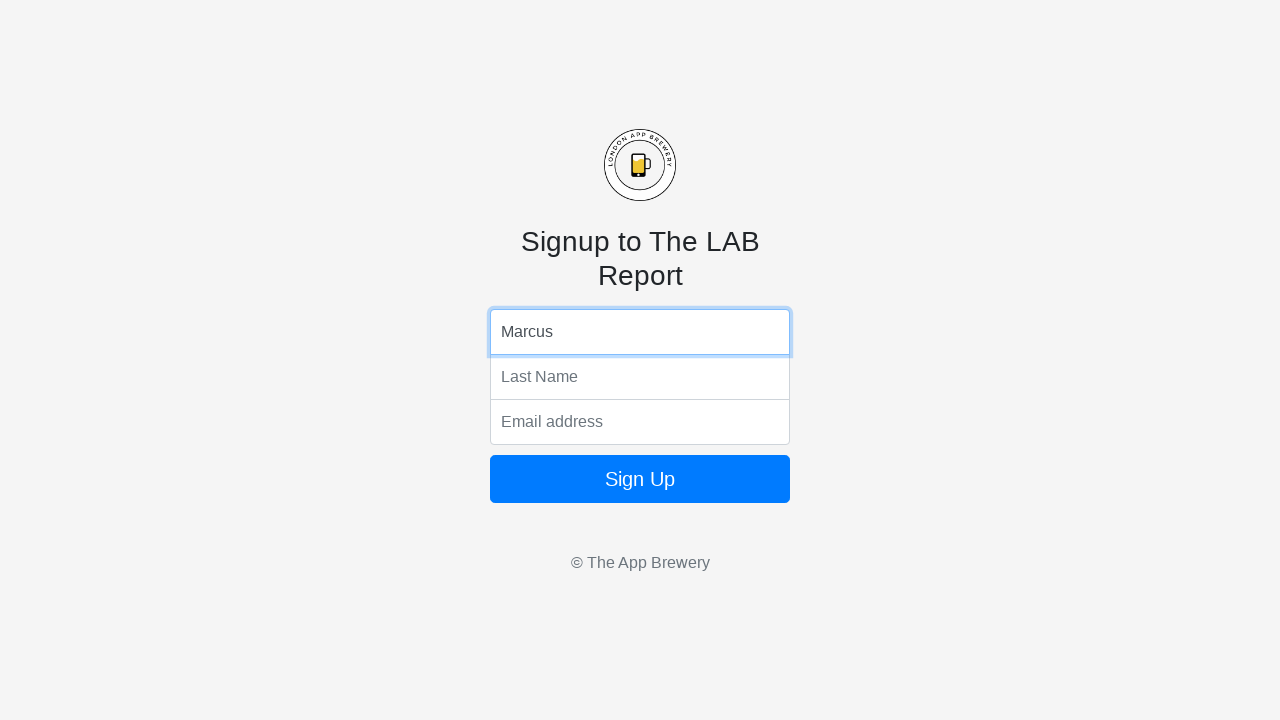

Filled last name field with 'Johnson' on input[name='lName']
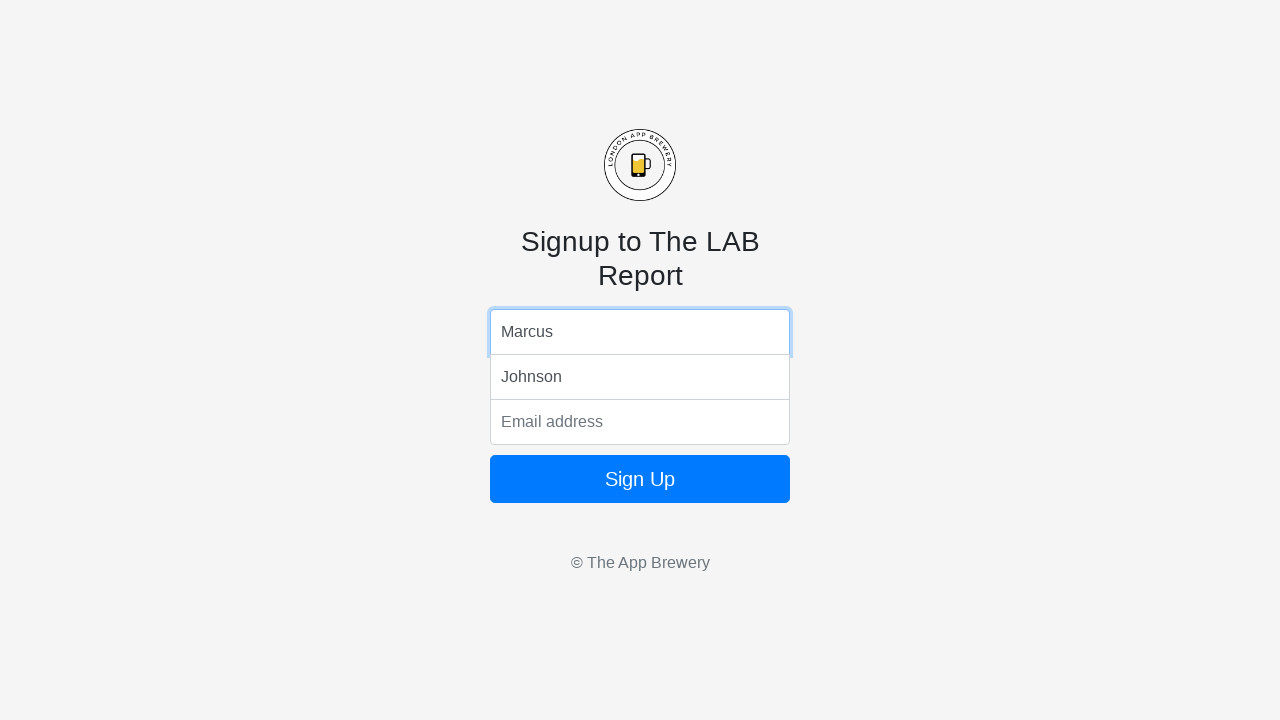

Filled email field with 'marcus.johnson42@example.com' on input[name='email']
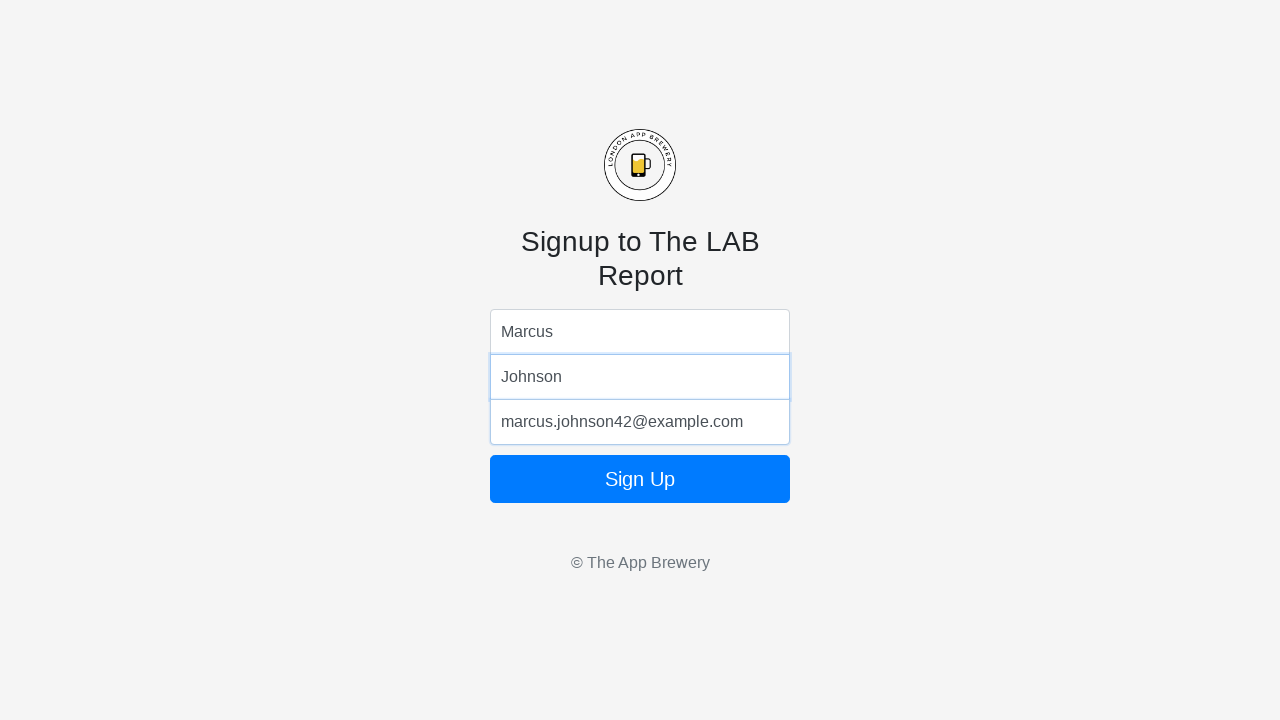

Clicked Sign Up button to submit newsletter form at (640, 479) on form button
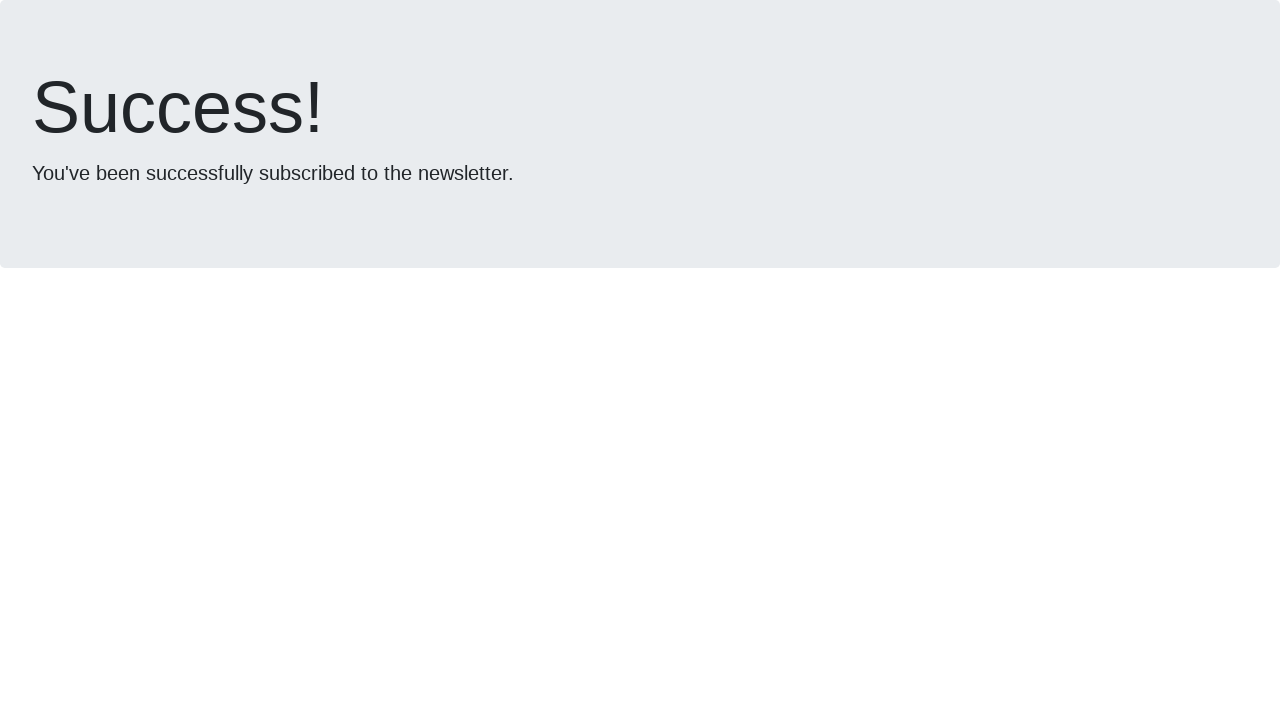

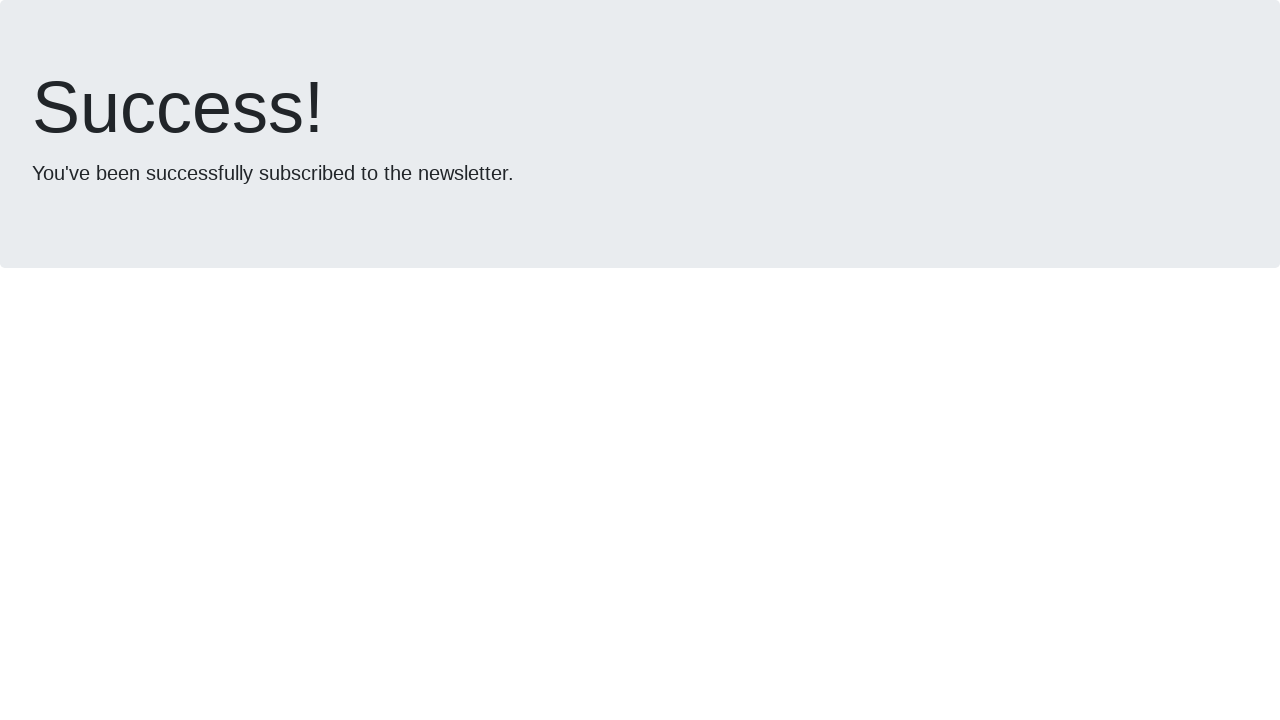